Tests JavaScript alert handling by triggering a prompt alert, reading its text, and accepting it

Starting URL: https://the-internet.herokuapp.com/javascript_alerts

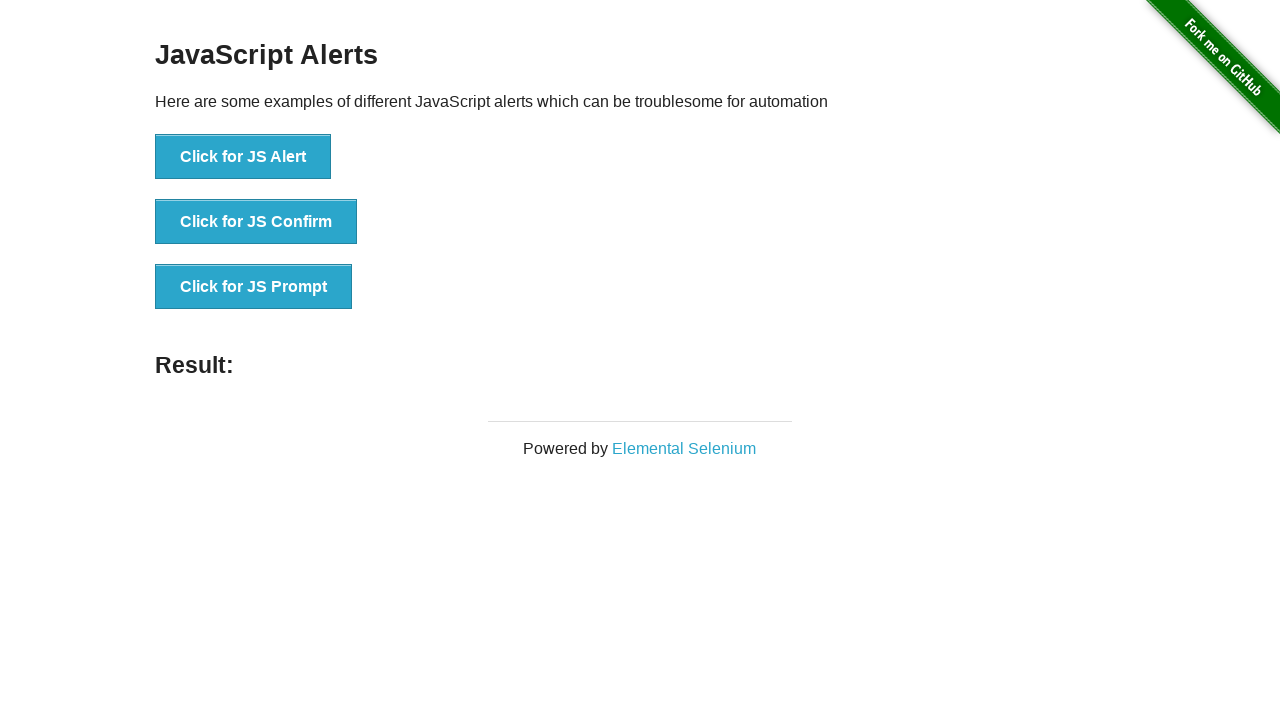

Clicked button to trigger JS prompt alert at (254, 287) on xpath=//button[contains(text(),'Click for JS Prompt')]
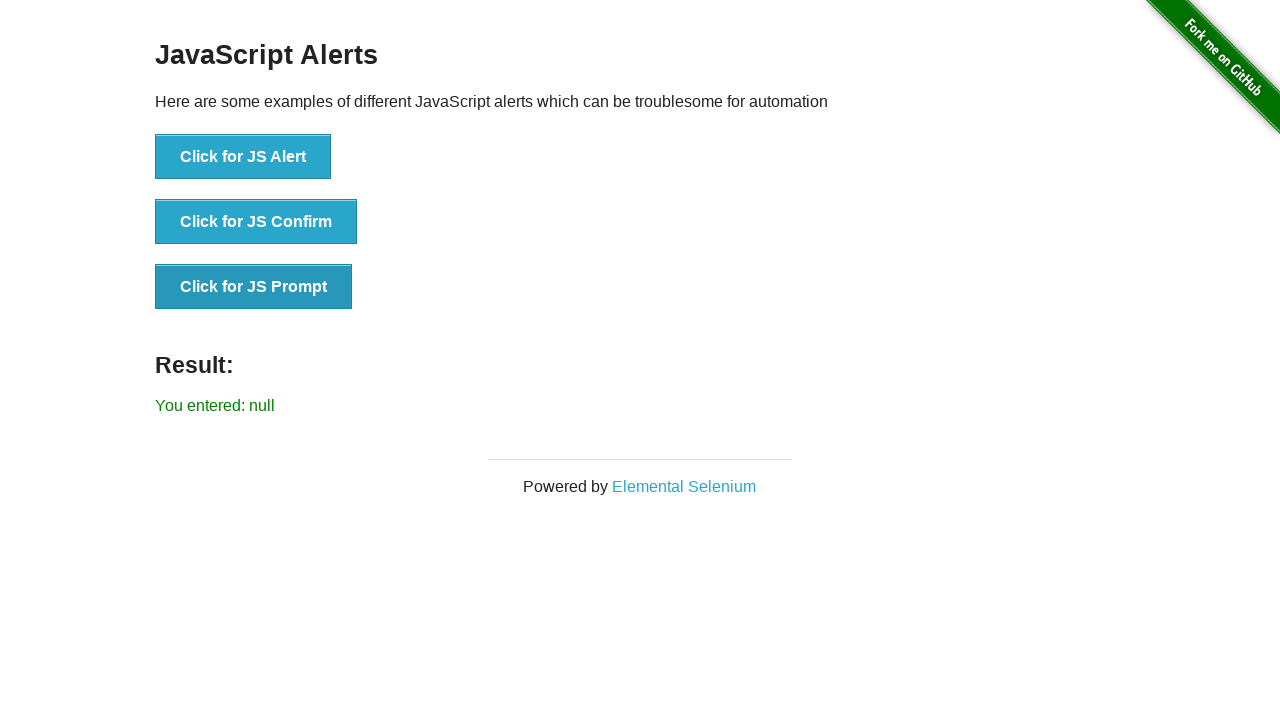

Set up dialog handler to accept alerts
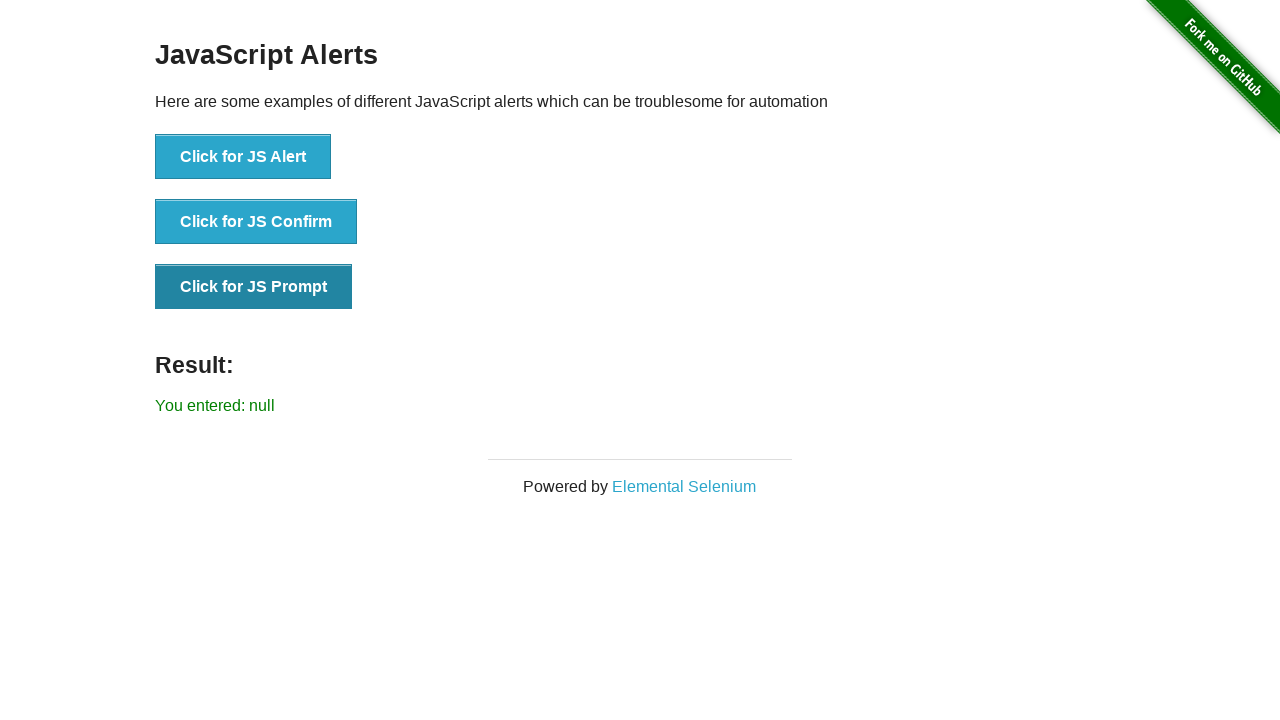

Clicked button to trigger JS prompt alert again at (254, 287) on xpath=//button[contains(text(),'Click for JS Prompt')]
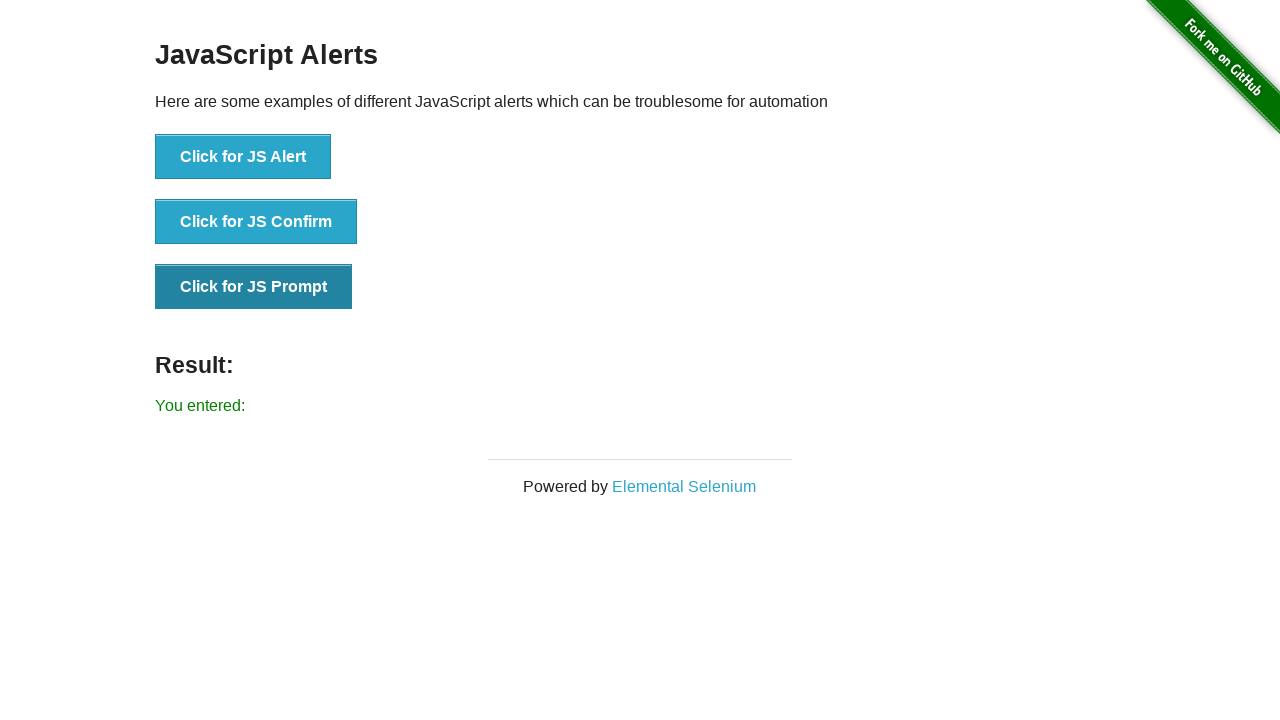

Waited 1 second for alert to be handled
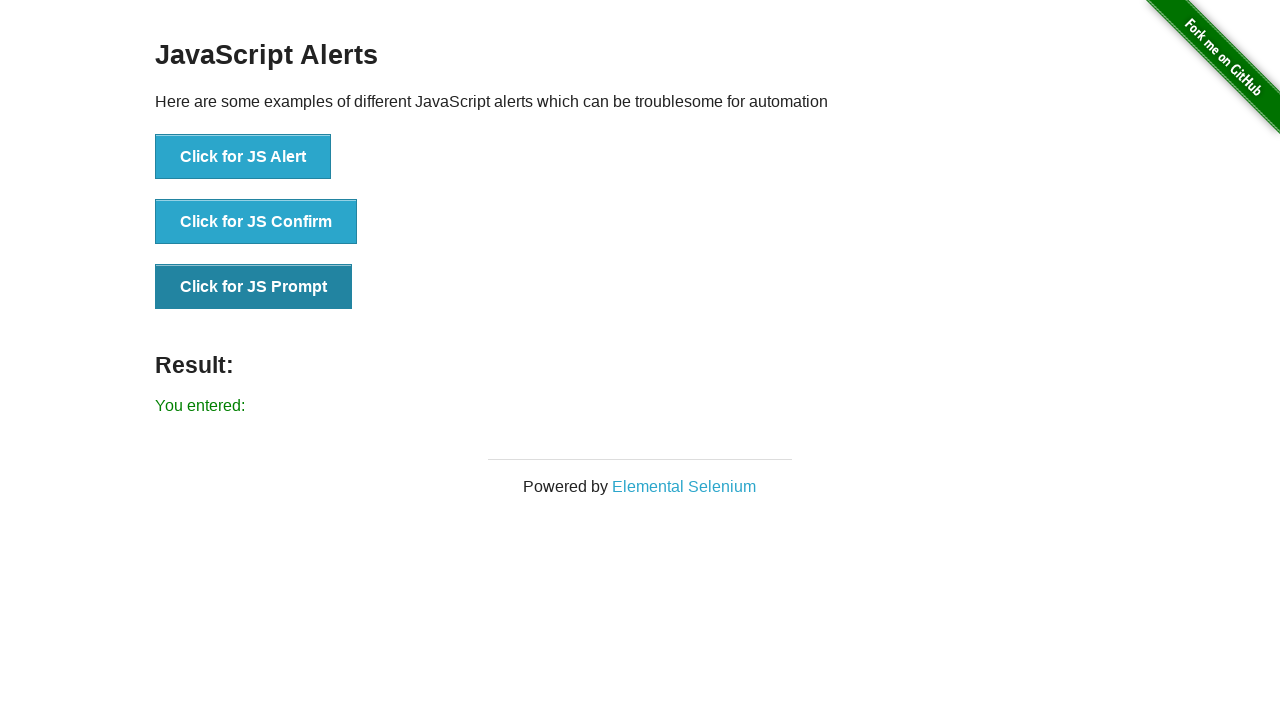

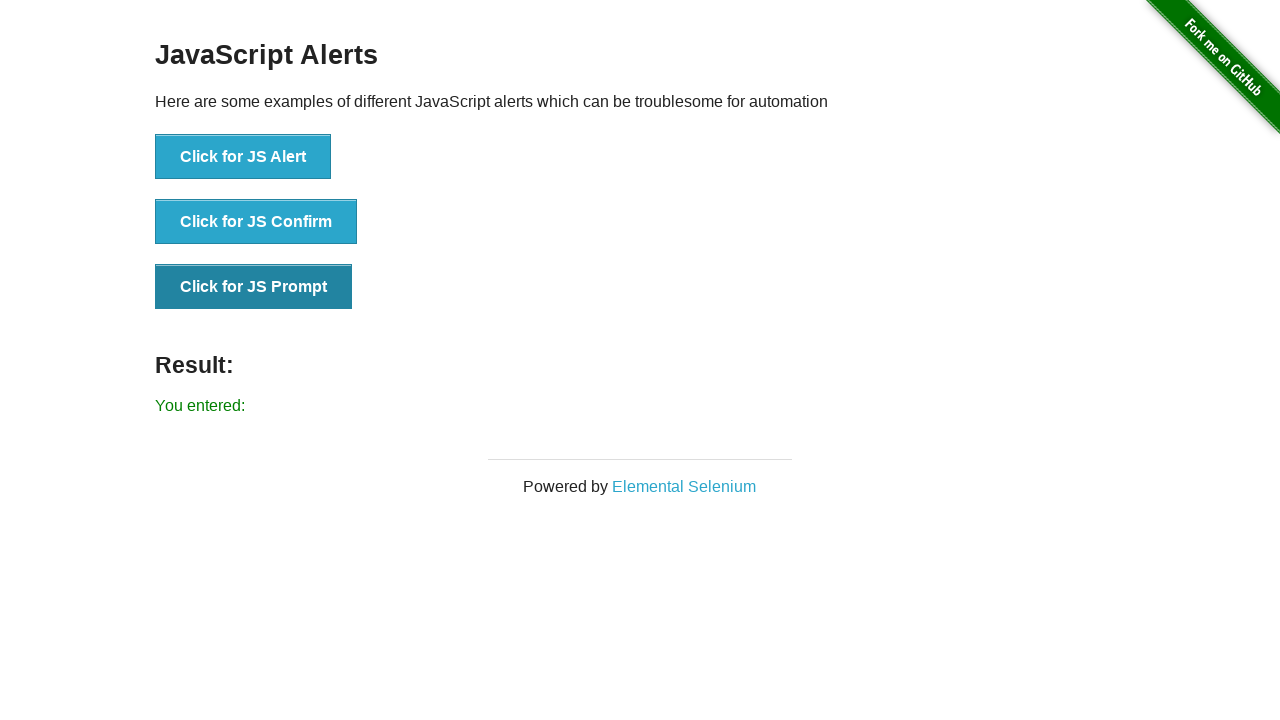